Tests handling of a JavaScript confirm box by switching to iframe, triggering the confirm dialog, and dismissing it

Starting URL: http://www.w3schools.com/js/tryit.asp?filename=tryjs_confirm

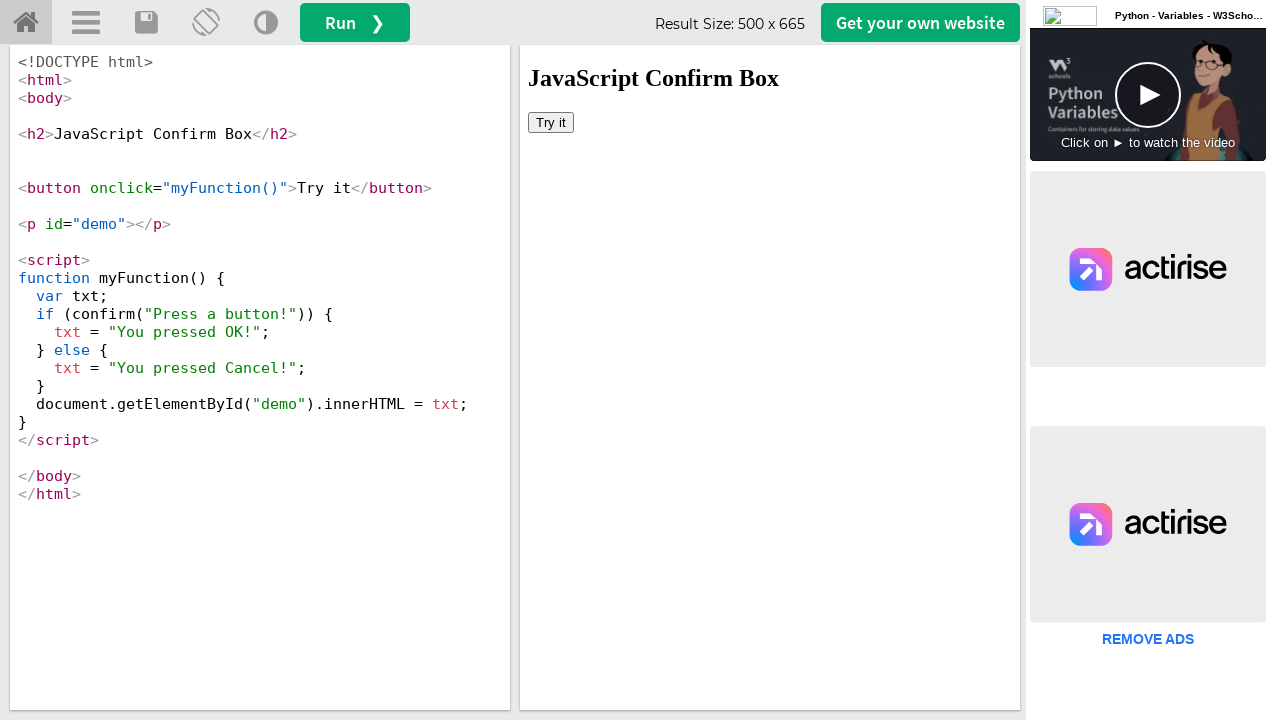

Located the iframeResult frame
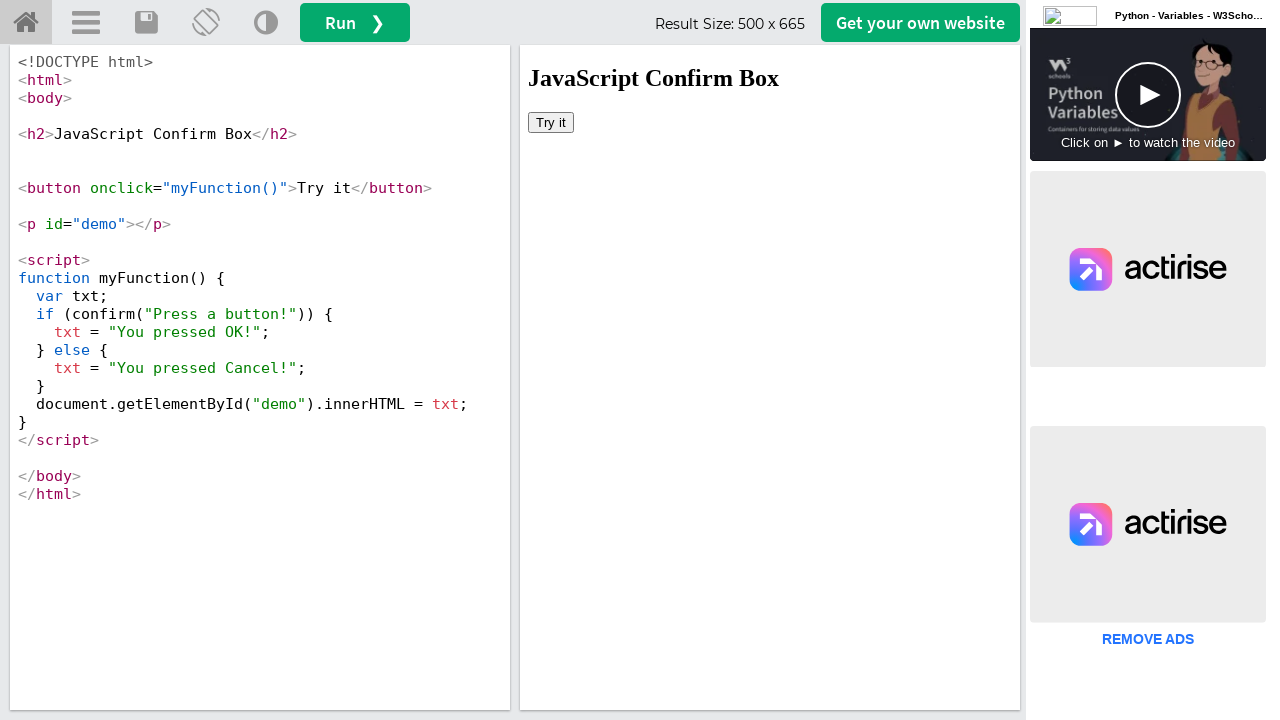

Set up dialog handler to dismiss confirm boxes
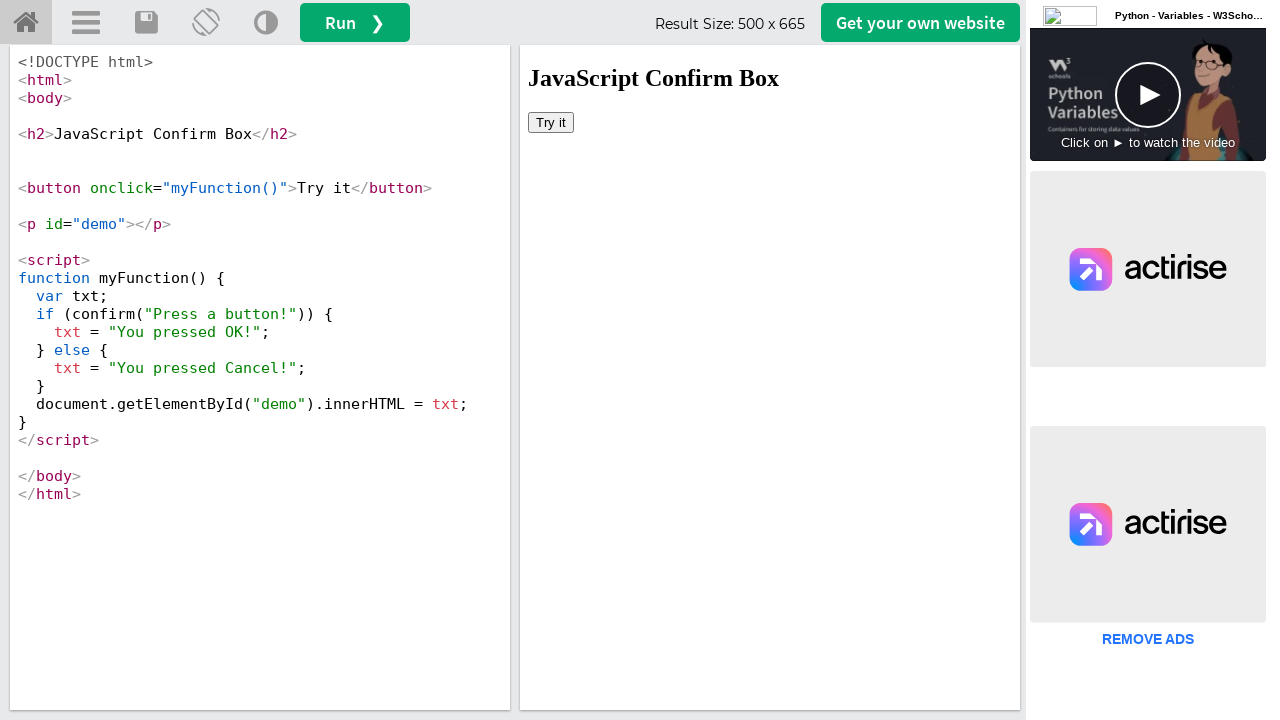

Clicked button to trigger confirm dialog at (551, 122) on #iframeResult >> internal:control=enter-frame >> button[onclick='myFunction()']
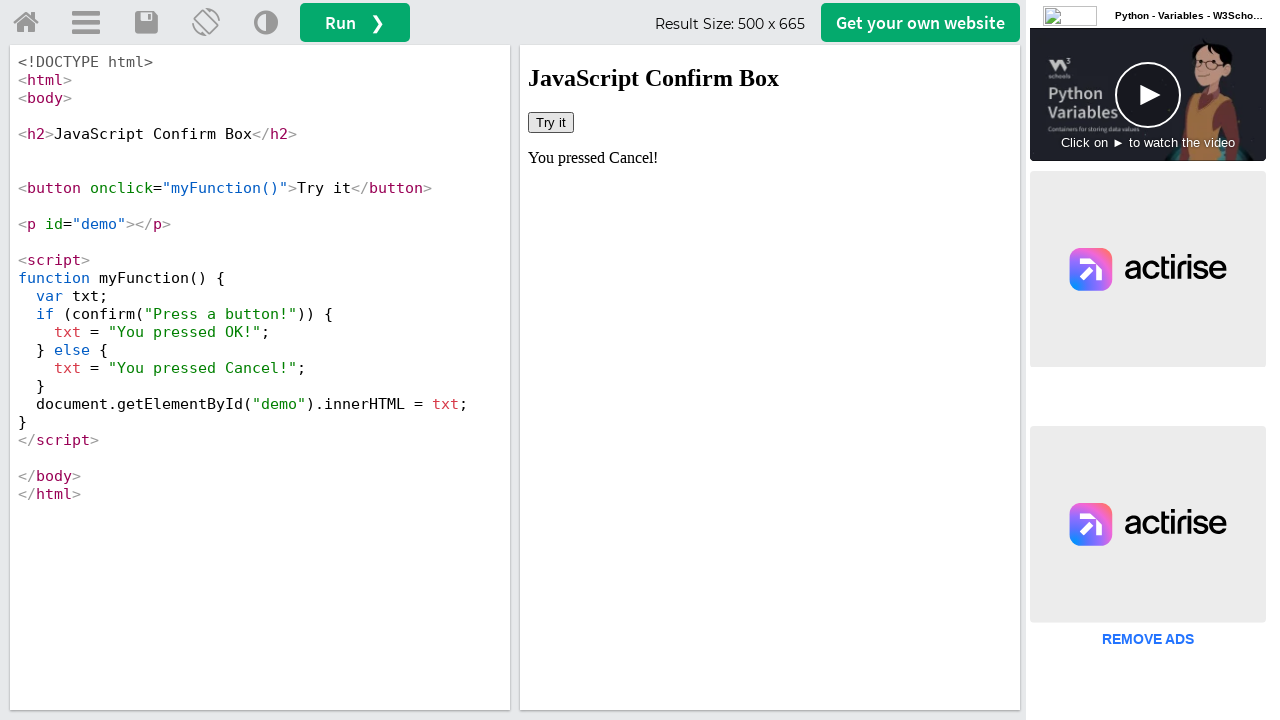

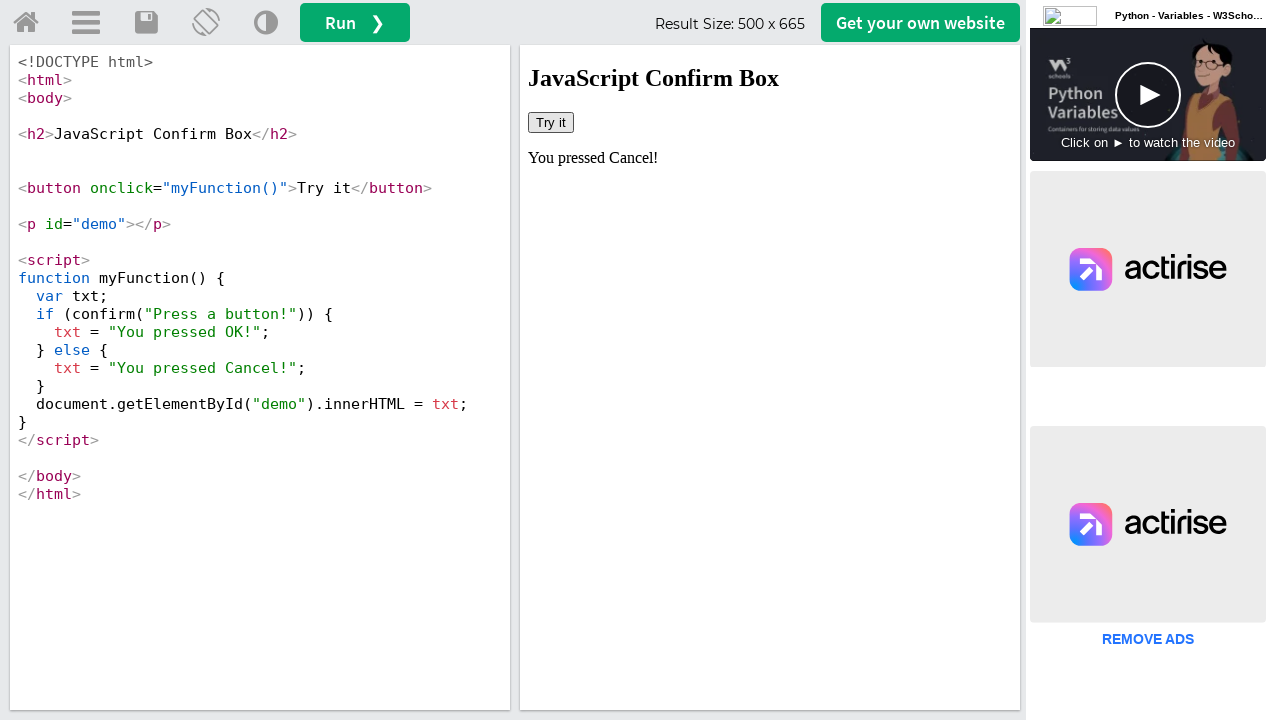